Tests counting the number of links within a specific layout section

Starting URL: https://www.leafground.com/

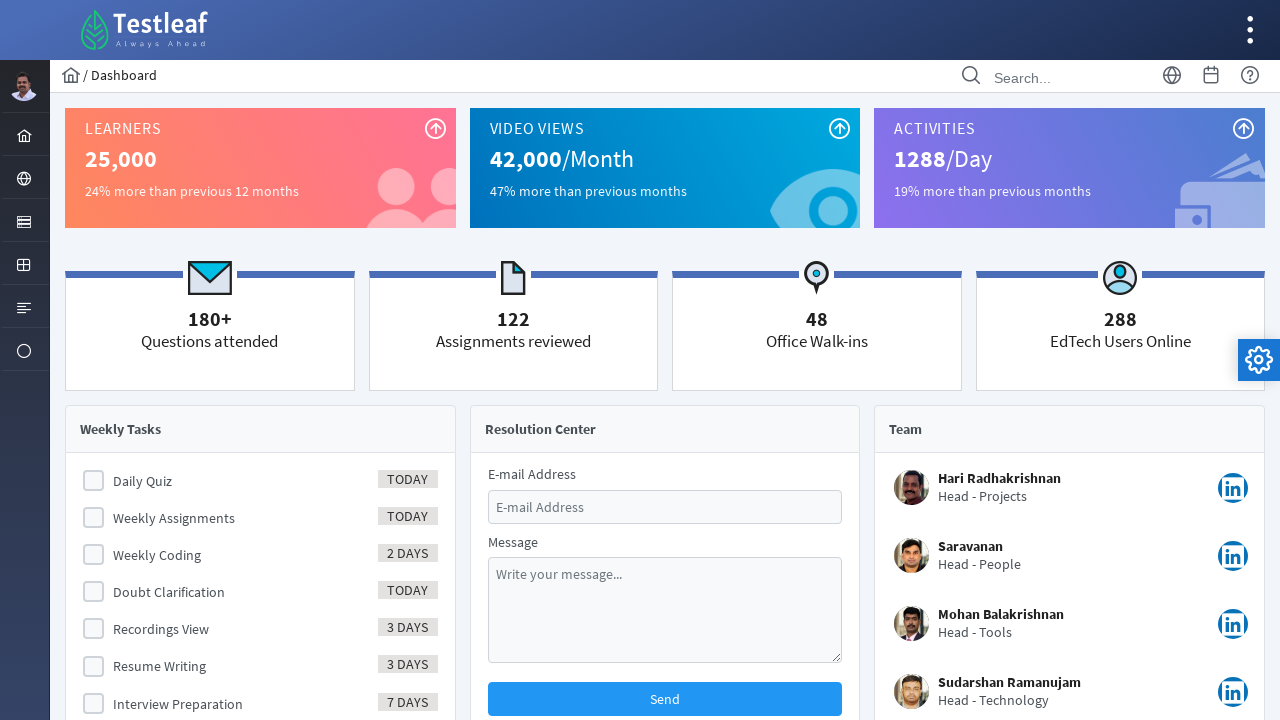

Clicked on the server menu item at (24, 222) on xpath=//i[@class='pi pi-server layout-menuitem-icon']
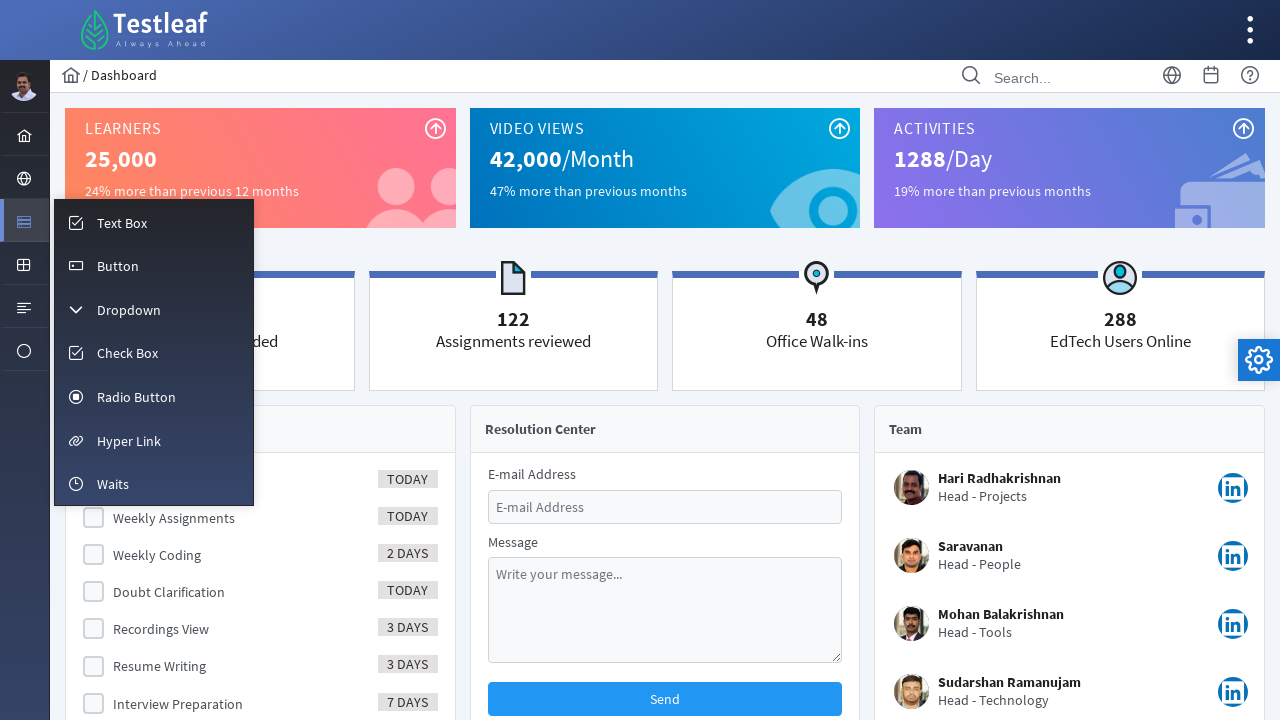

Clicked on Hyper Link menu option at (129, 441) on xpath=//span[text()='Hyper Link']
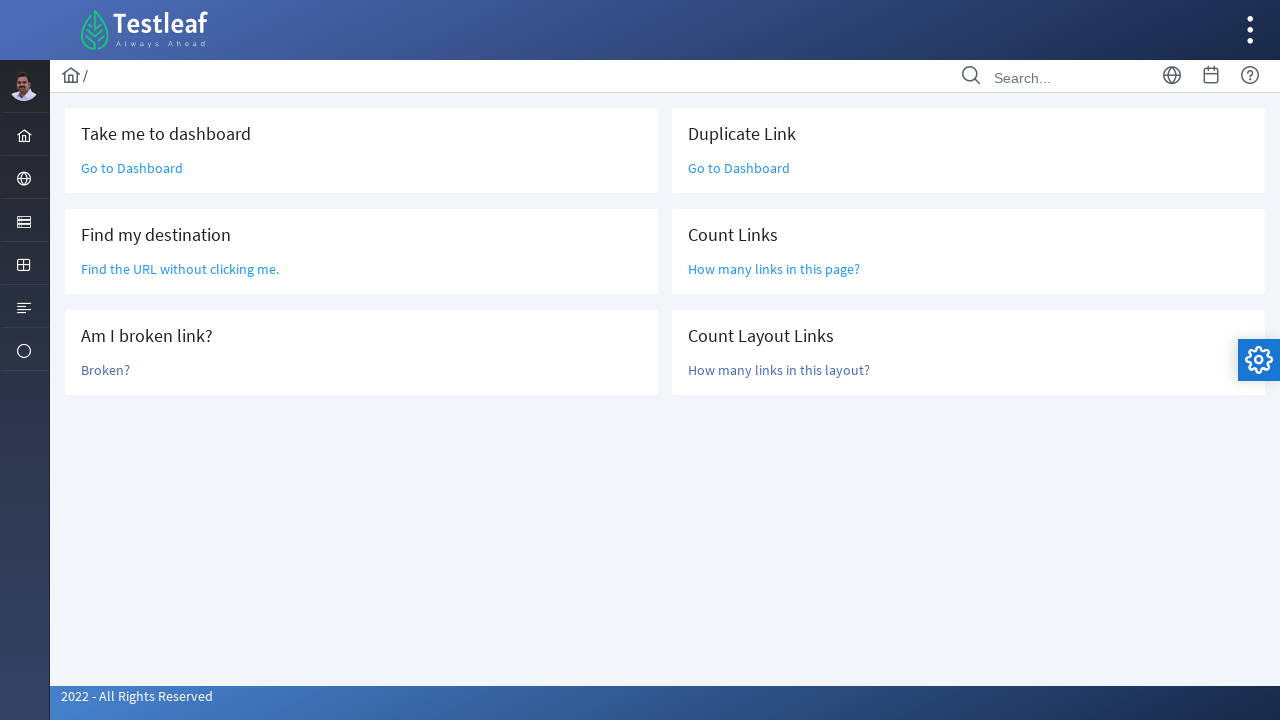

Clicked on 'How many links in this layout?' link at (779, 370) on text=How many links in this layout?
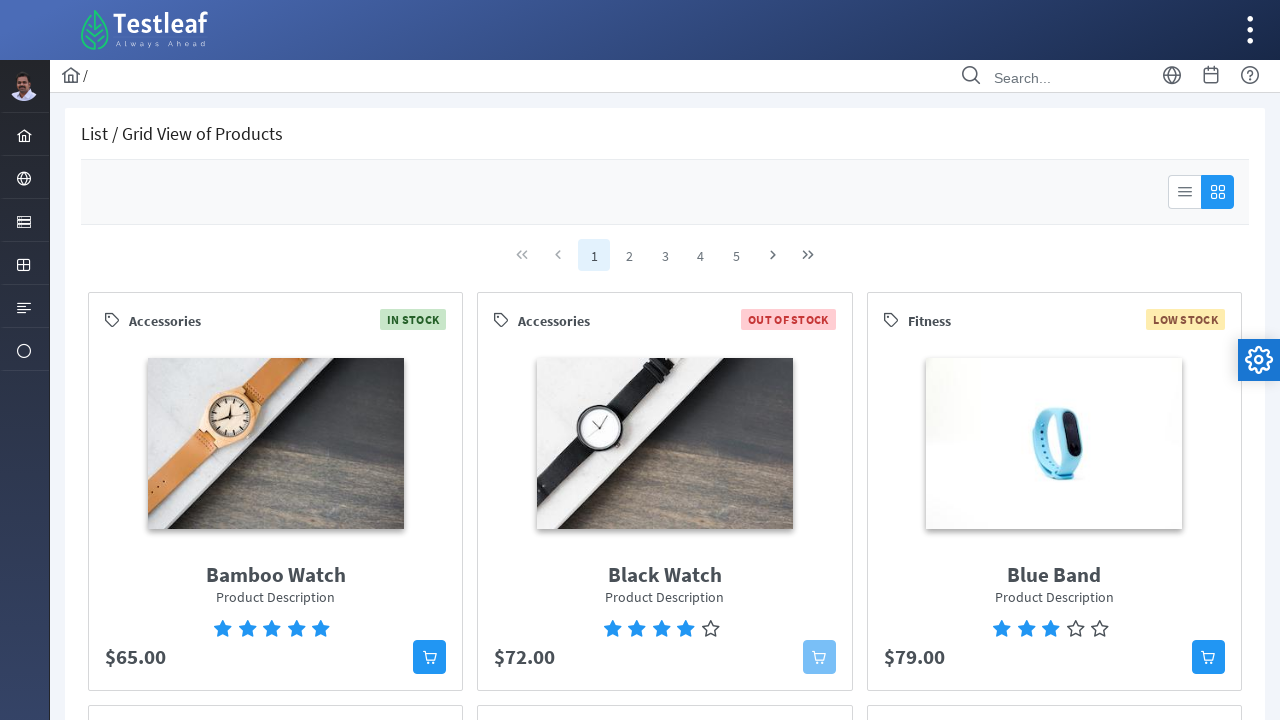

Counted all links on the page: 80 links found
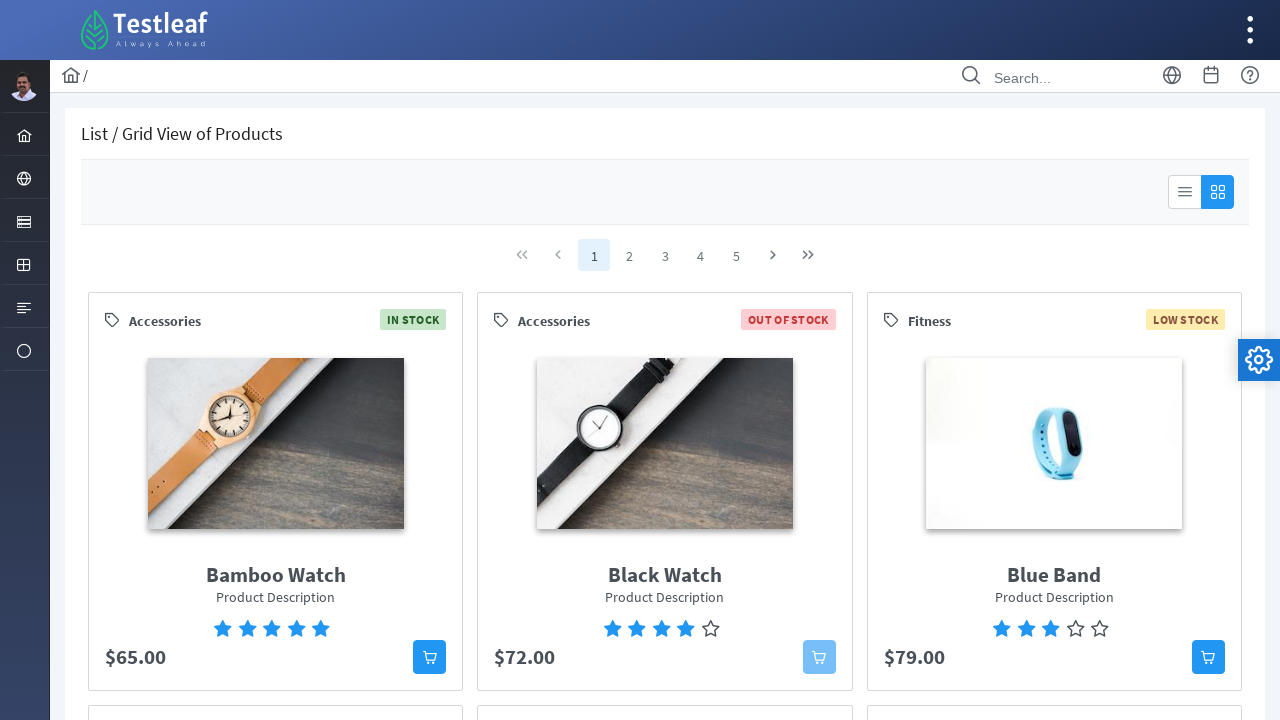

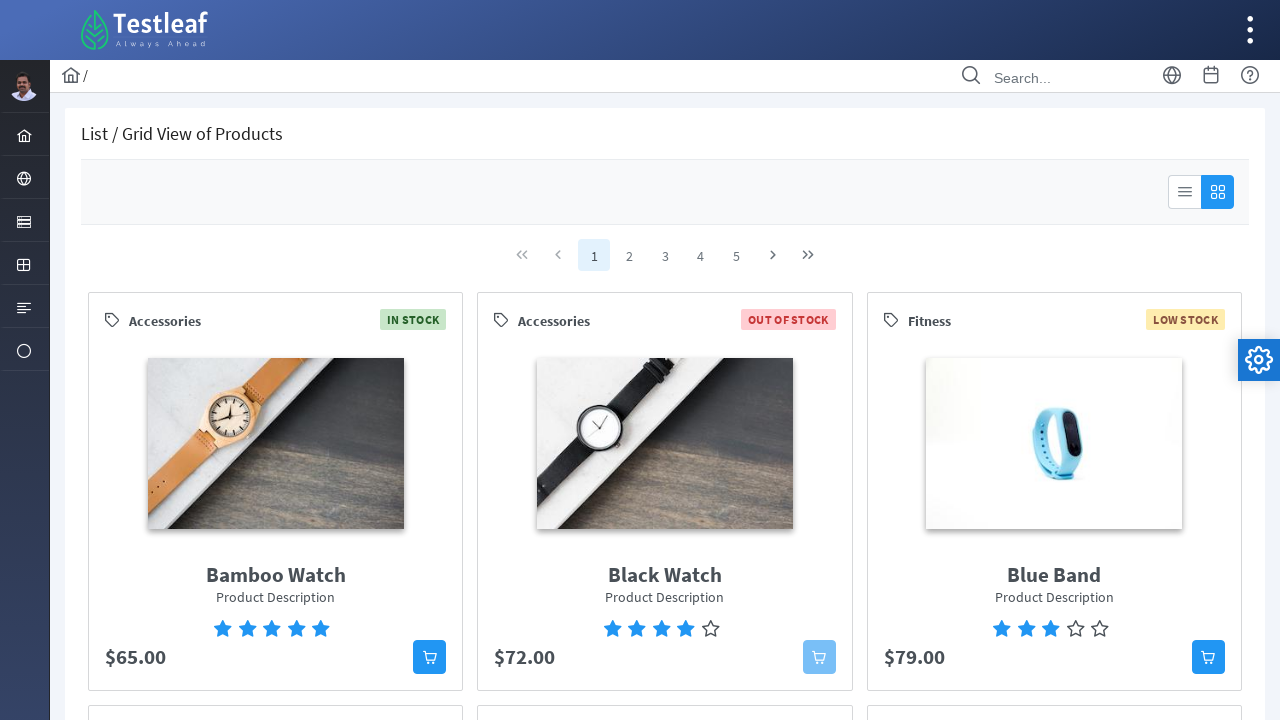